Tests filtering football match data by clicking the "All matches" filter and selecting a country from the dropdown menu to view team goal statistics.

Starting URL: https://www.adamchoi.co.uk/teamgoals/detailed

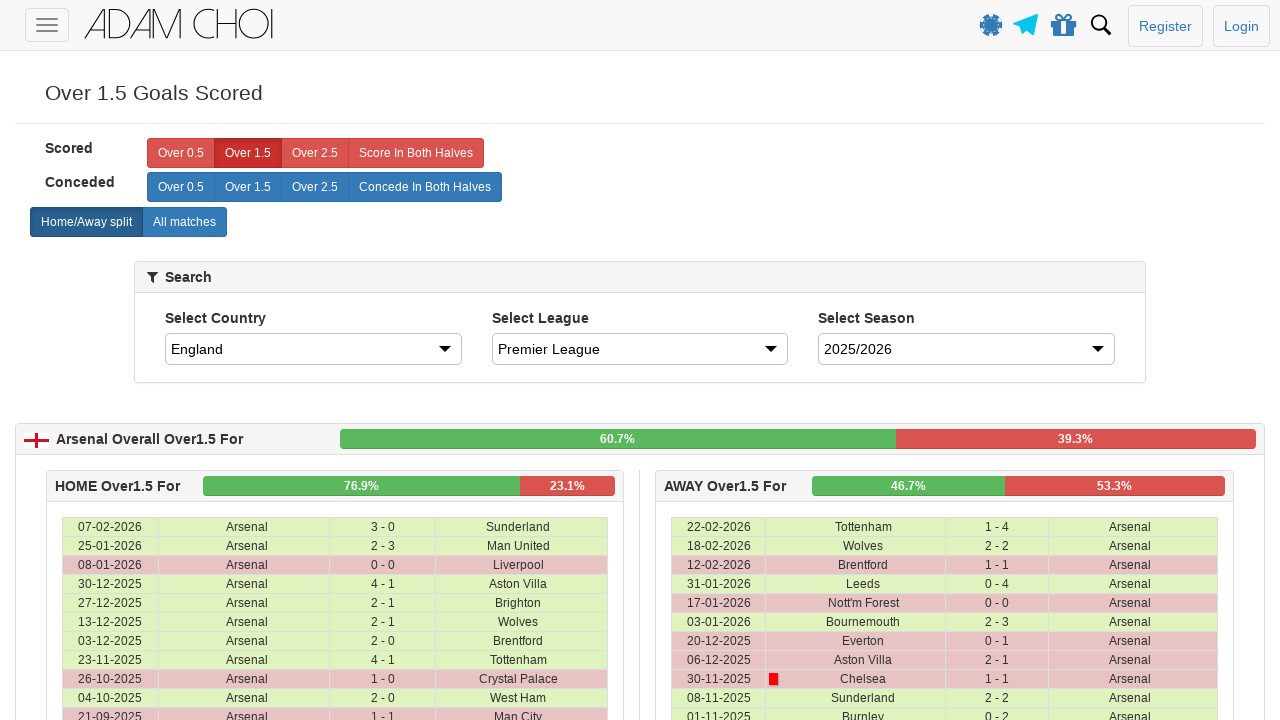

Clicked on 'All matches' filter option at (184, 222) on xpath=//label[@analytics-event='All matches']
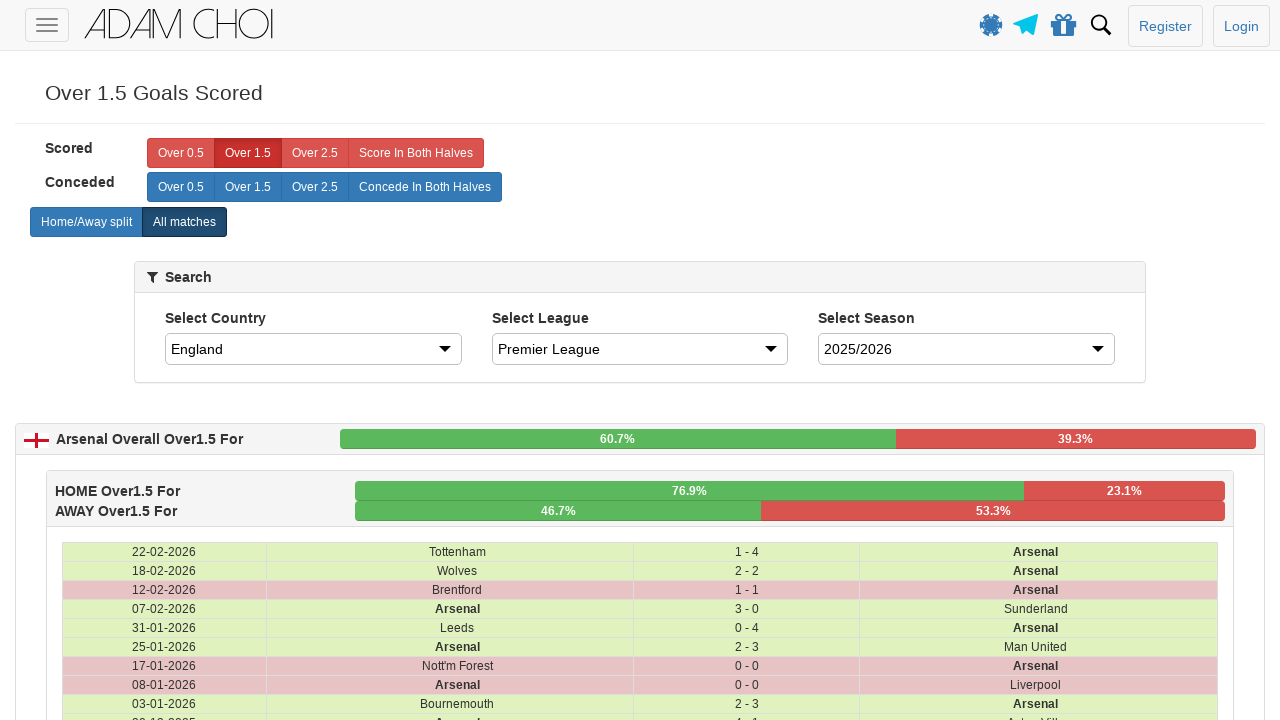

Selected 'Russia' from country dropdown on #country
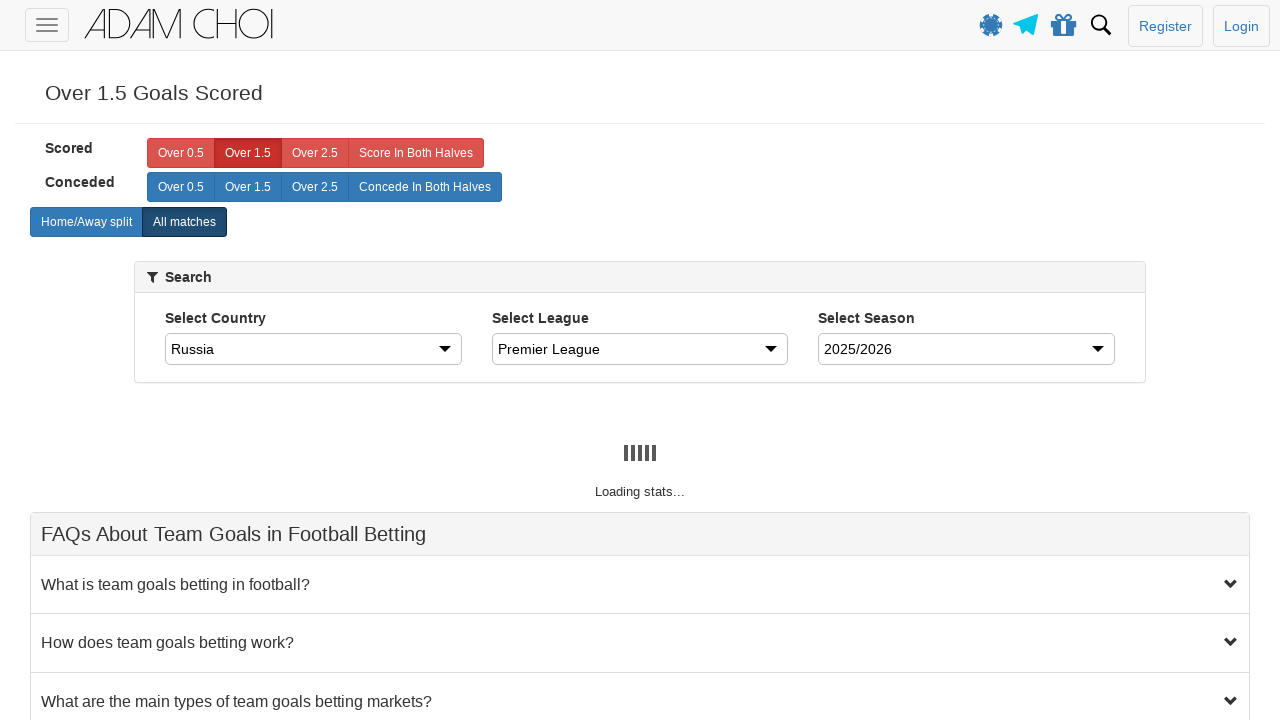

Match data table loaded with team goal statistics
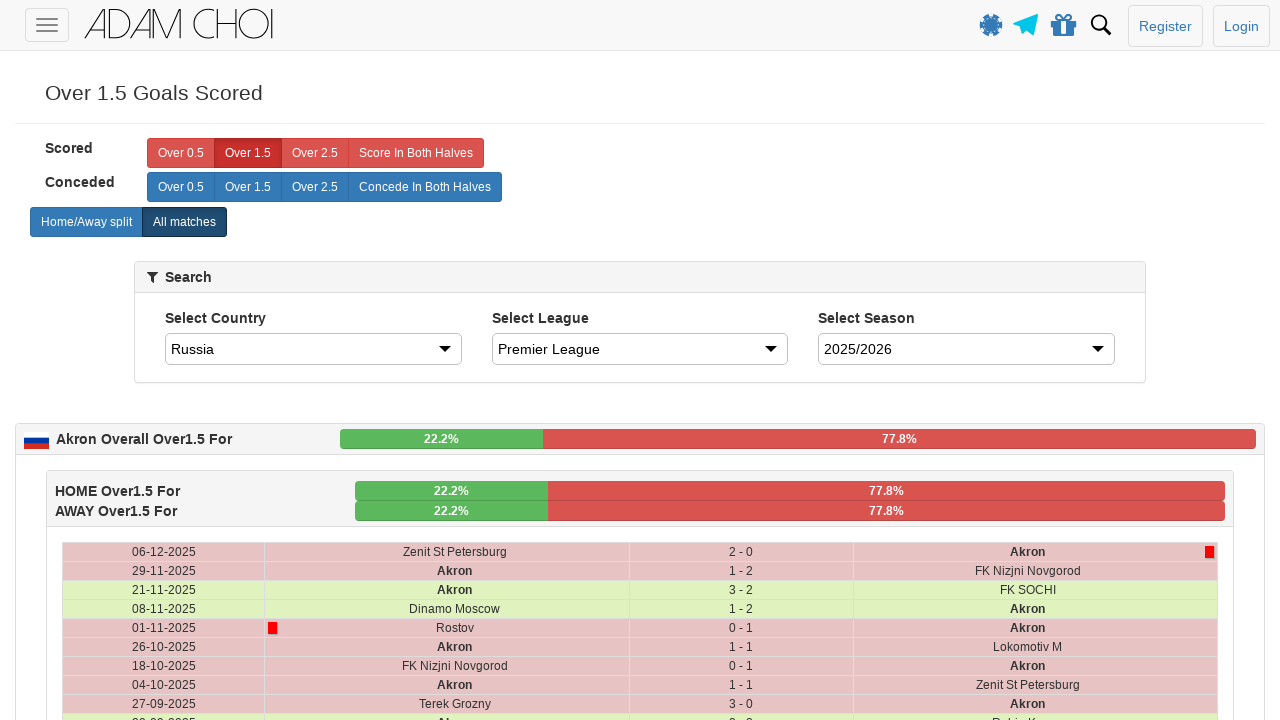

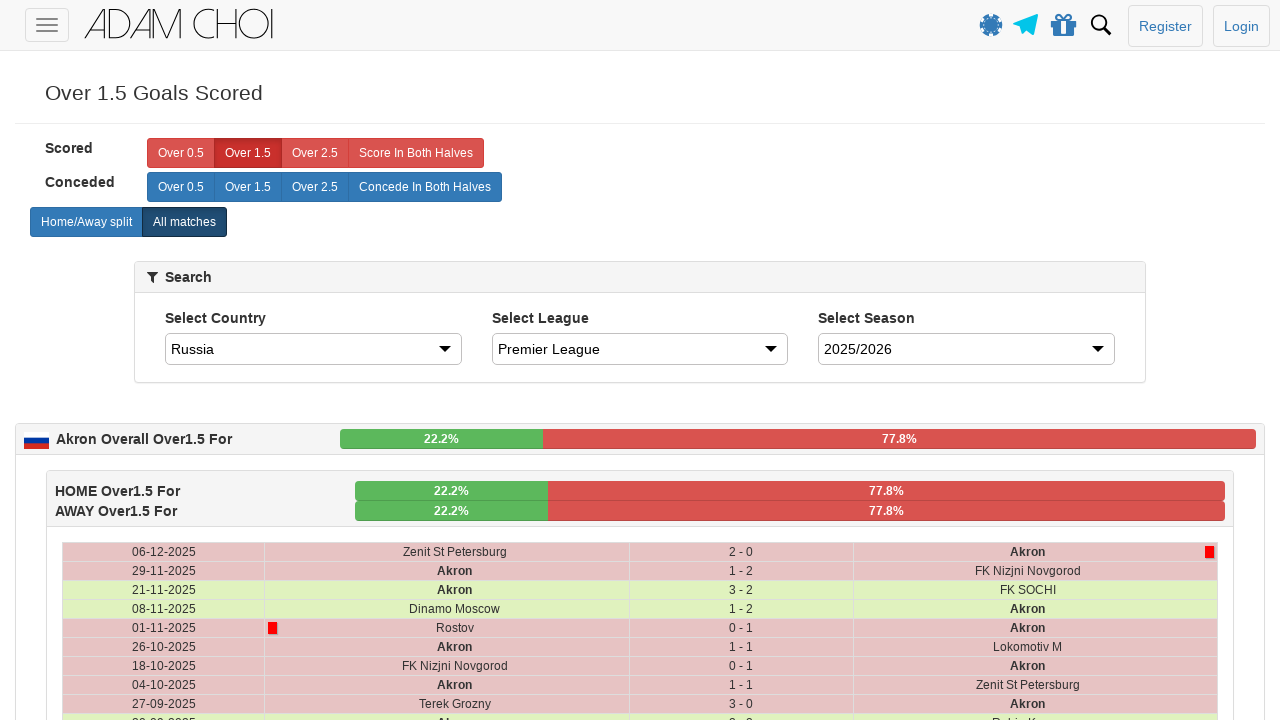